Tests input field functionality by entering a numeric value and verifying it was entered correctly

Starting URL: https://the-internet.herokuapp.com/inputs

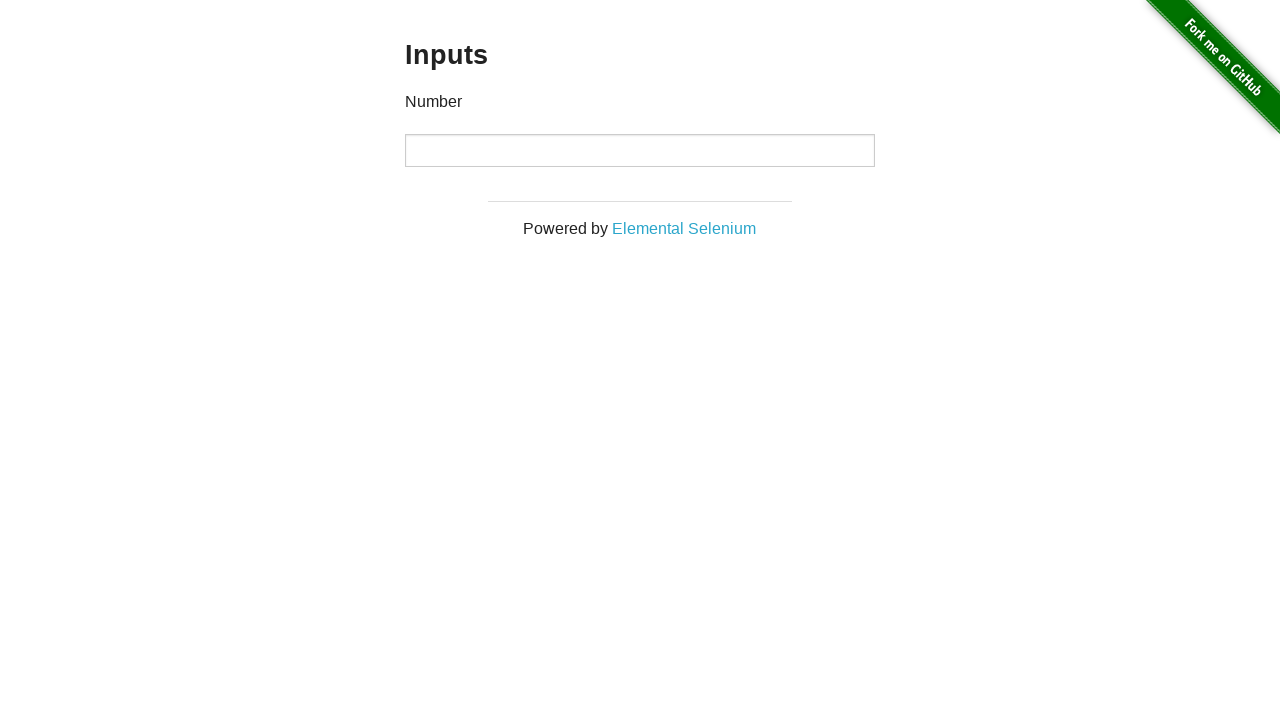

Filled input field with numeric value '100' on input
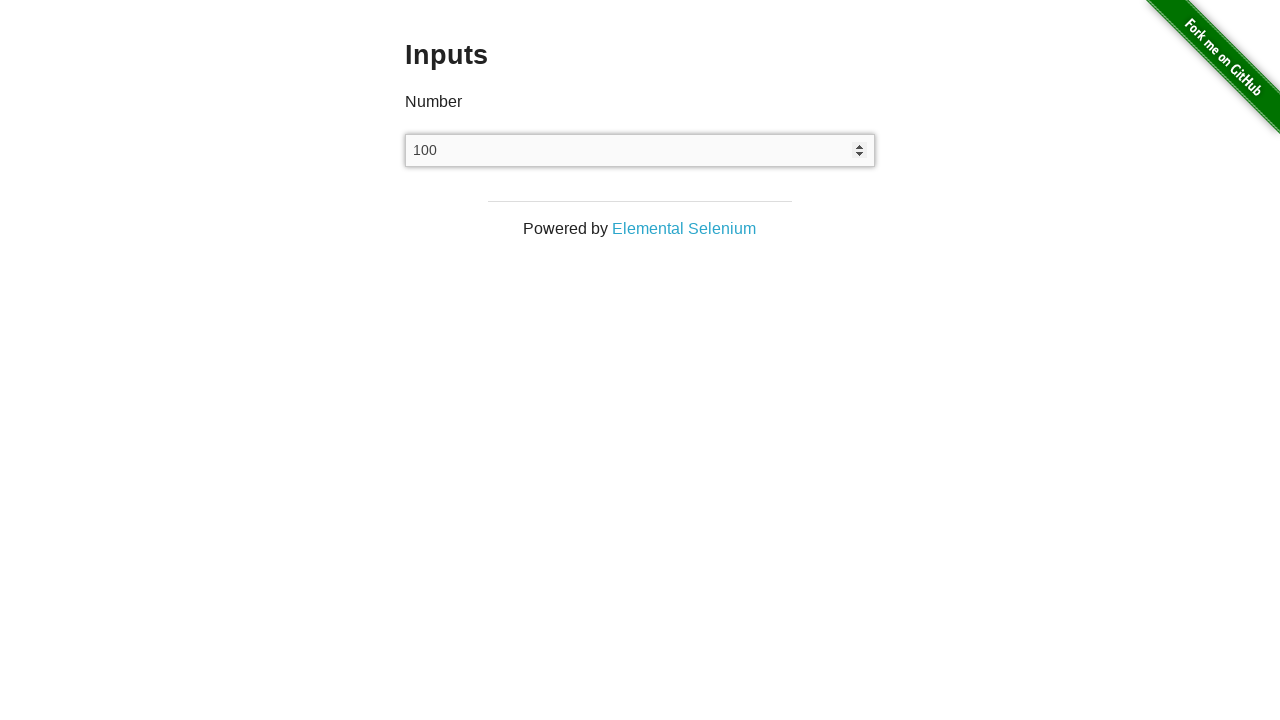

Verified that input field contains the correct value '100'
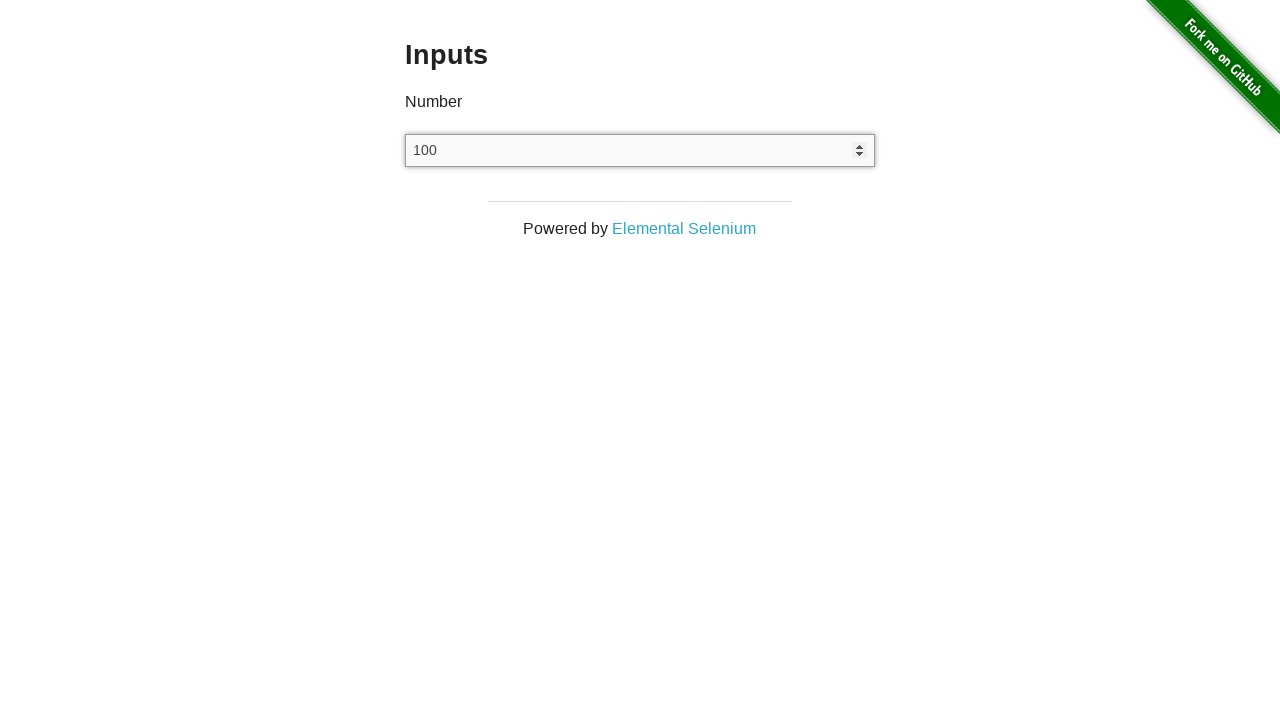

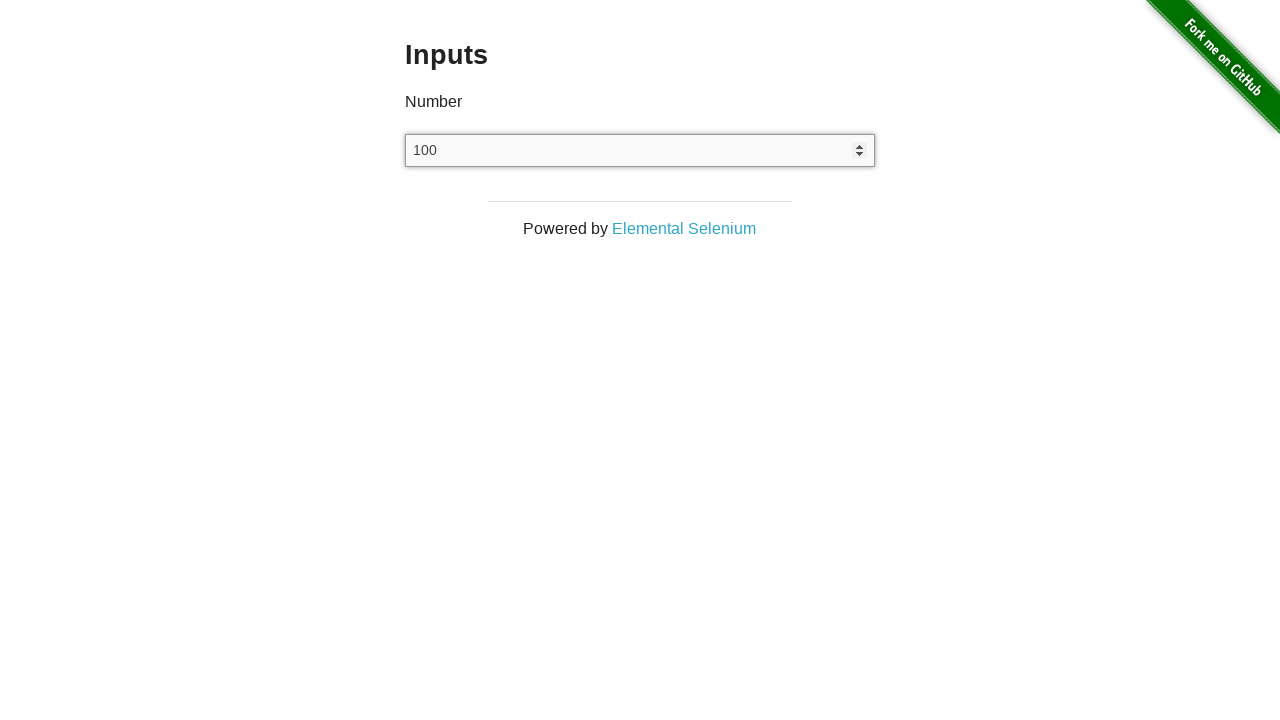